Validates that the LinkedIn link points to the correct URL

Starting URL: https://jaredwebber.dev

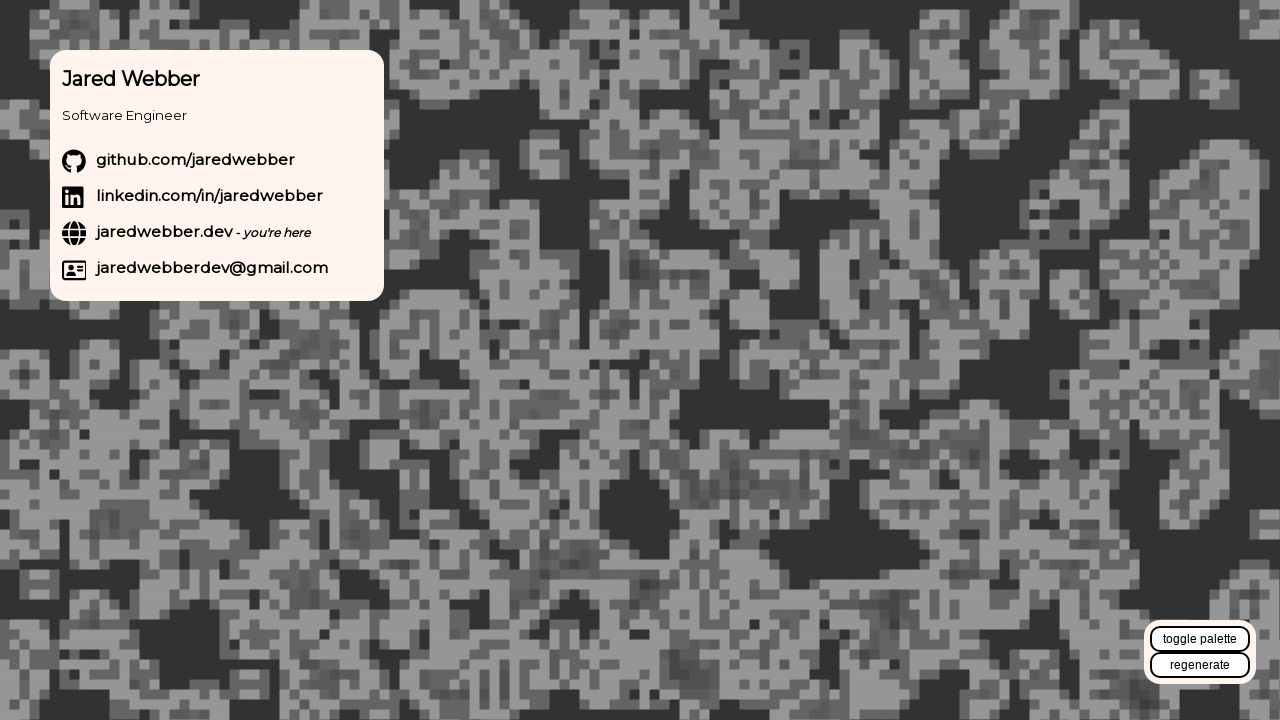

Located LinkedIn link element
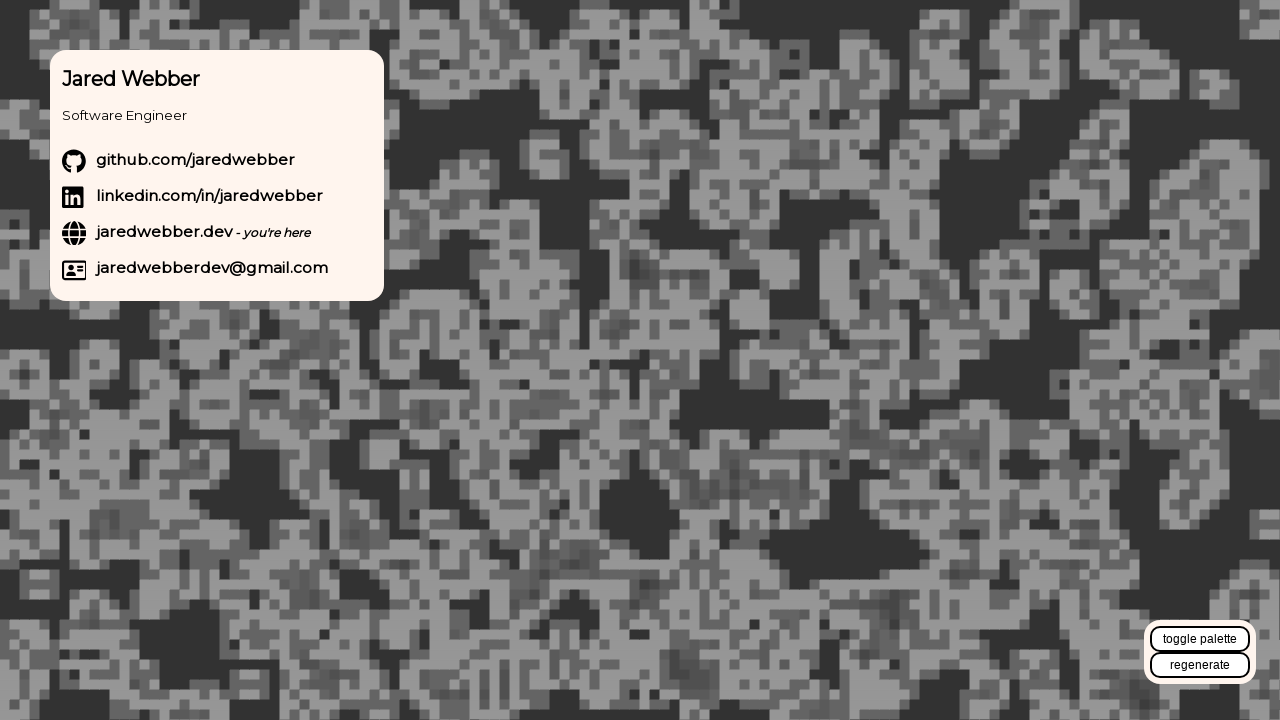

Verified LinkedIn link href points to correct URL
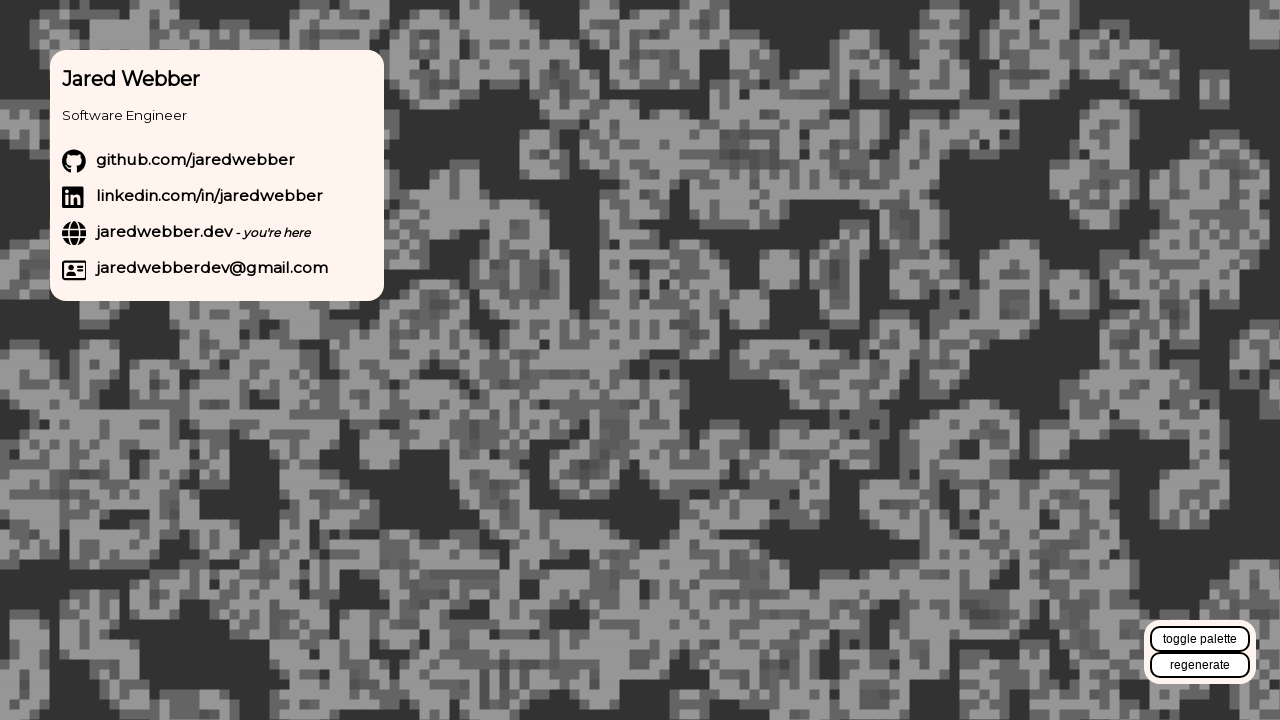

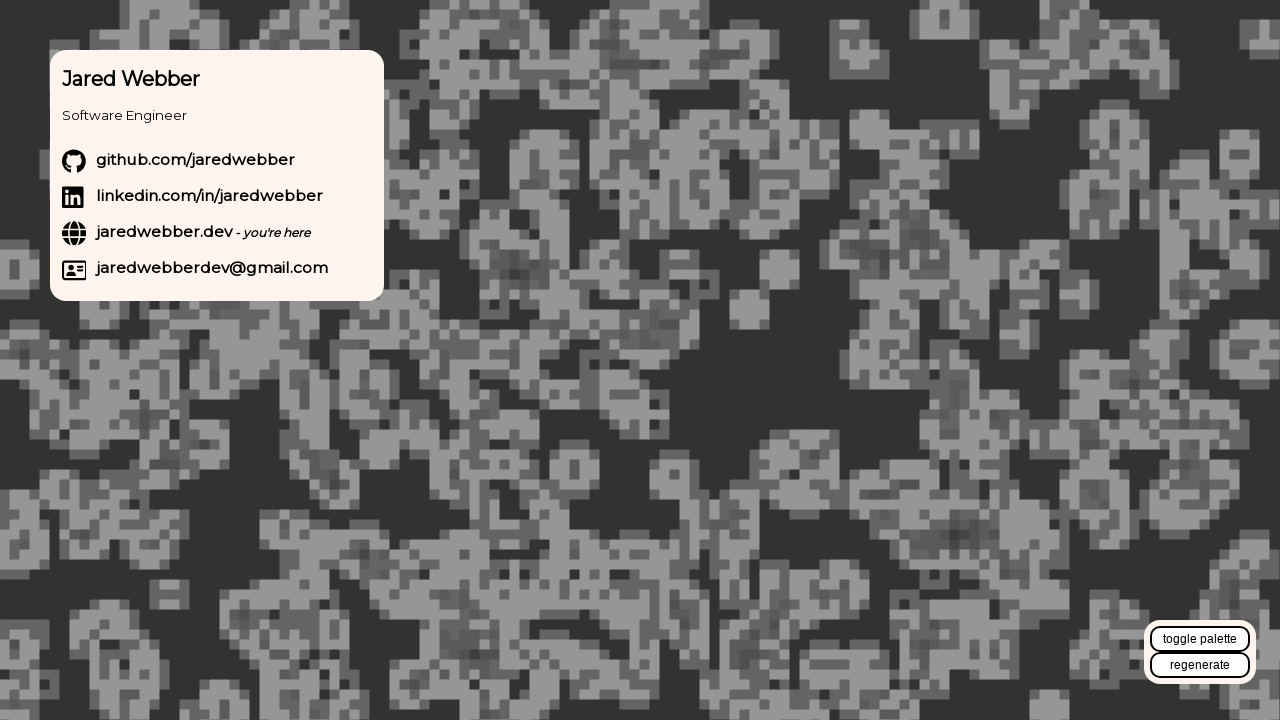